Tests that the Clear completed button displays correct text when items are completed

Starting URL: https://demo.playwright.dev/todomvc

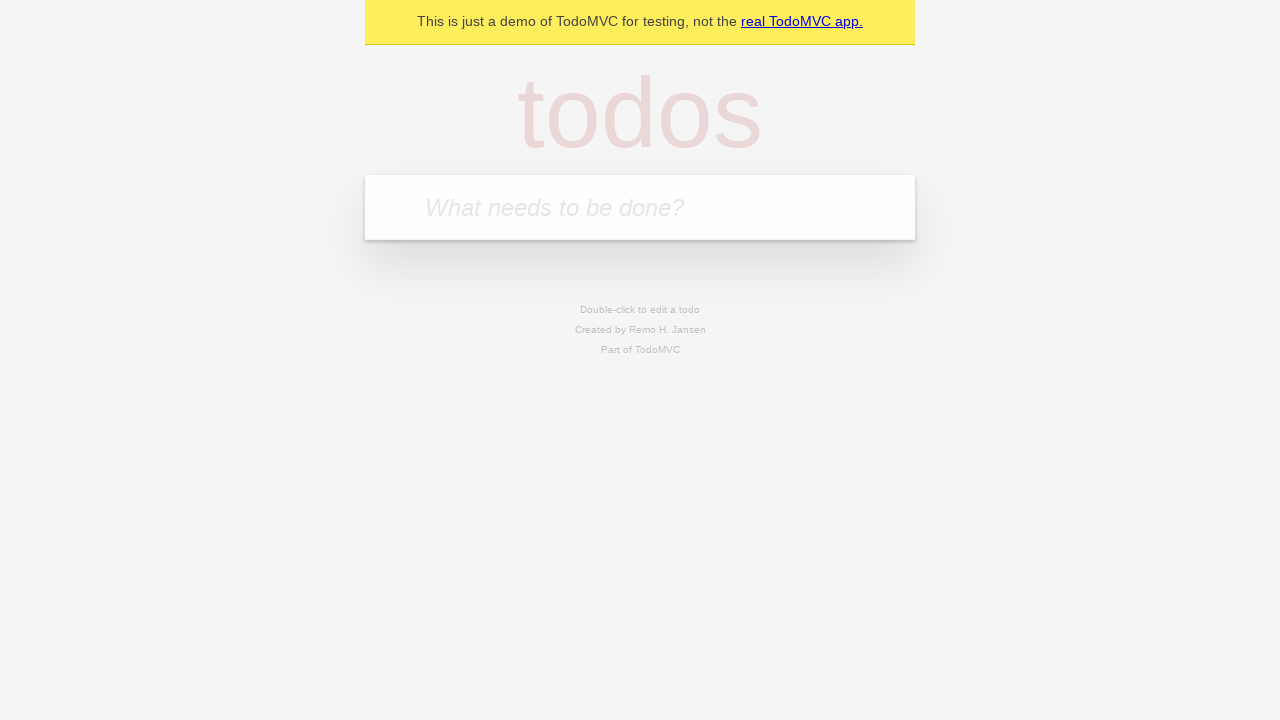

Located the 'What needs to be done?' input field
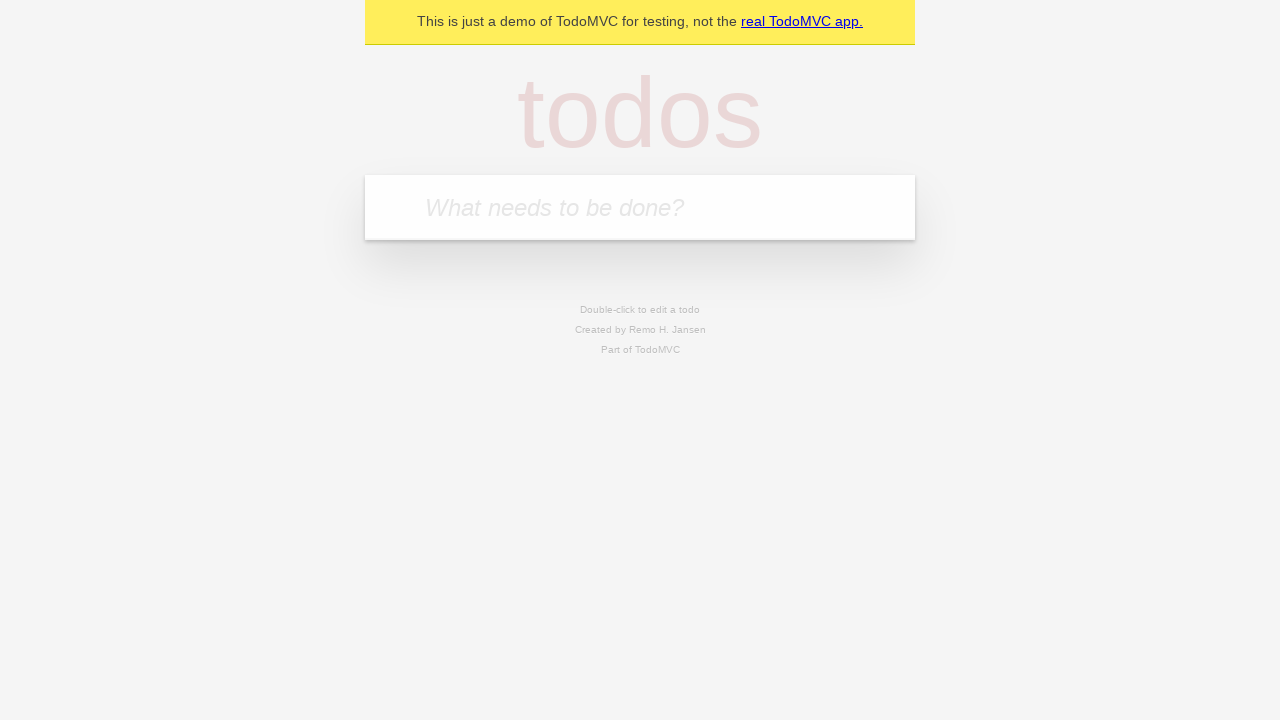

Filled todo input with 'buy some cheese' on internal:attr=[placeholder="What needs to be done?"i]
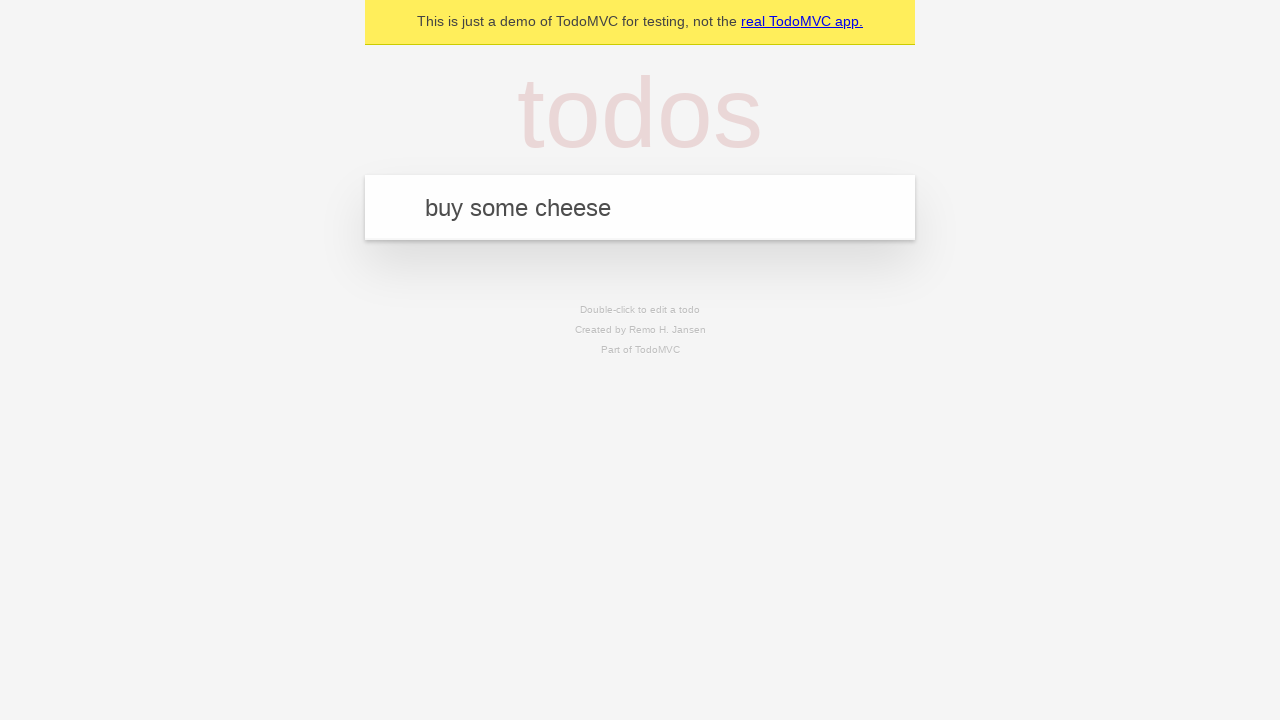

Pressed Enter to add todo item 'buy some cheese' on internal:attr=[placeholder="What needs to be done?"i]
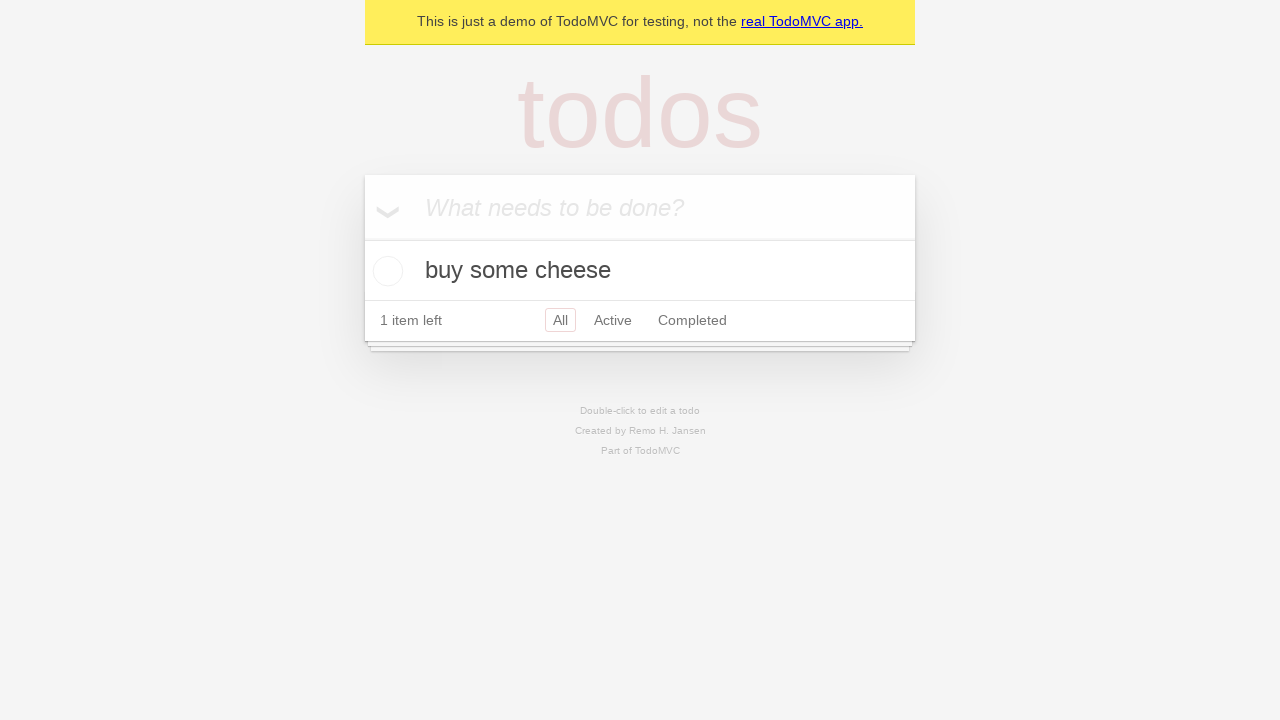

Filled todo input with 'feed the cat' on internal:attr=[placeholder="What needs to be done?"i]
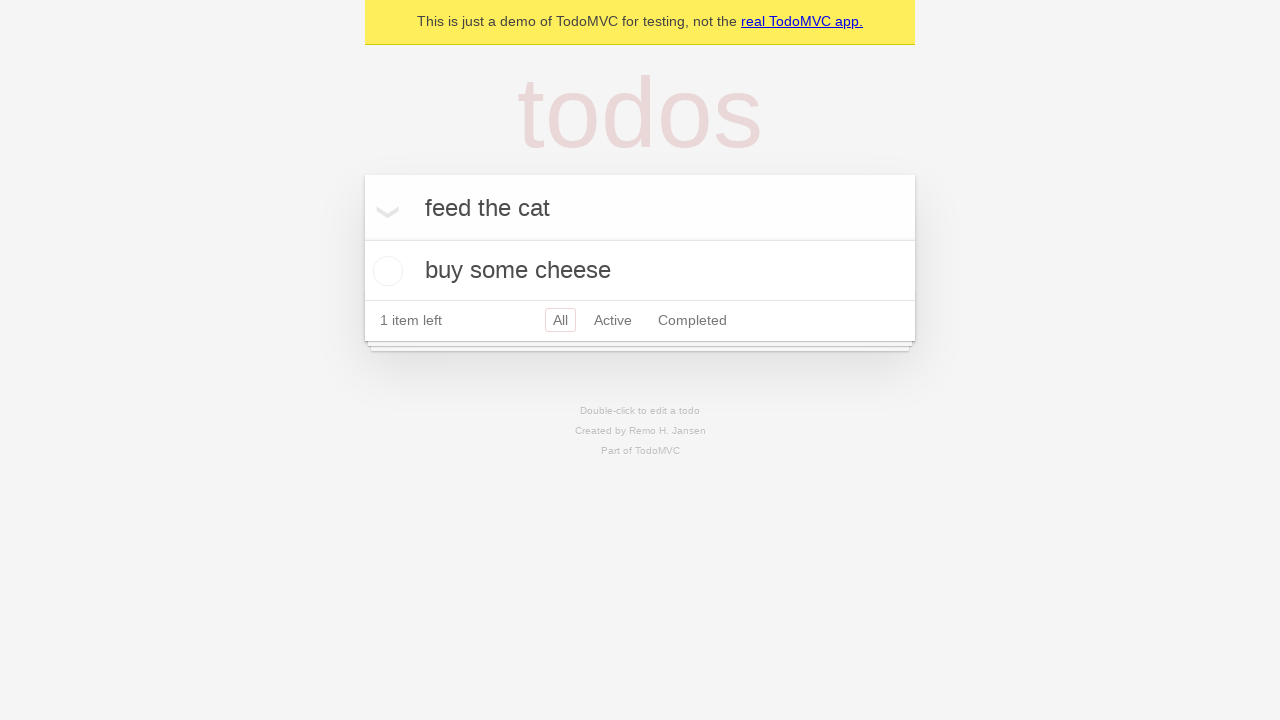

Pressed Enter to add todo item 'feed the cat' on internal:attr=[placeholder="What needs to be done?"i]
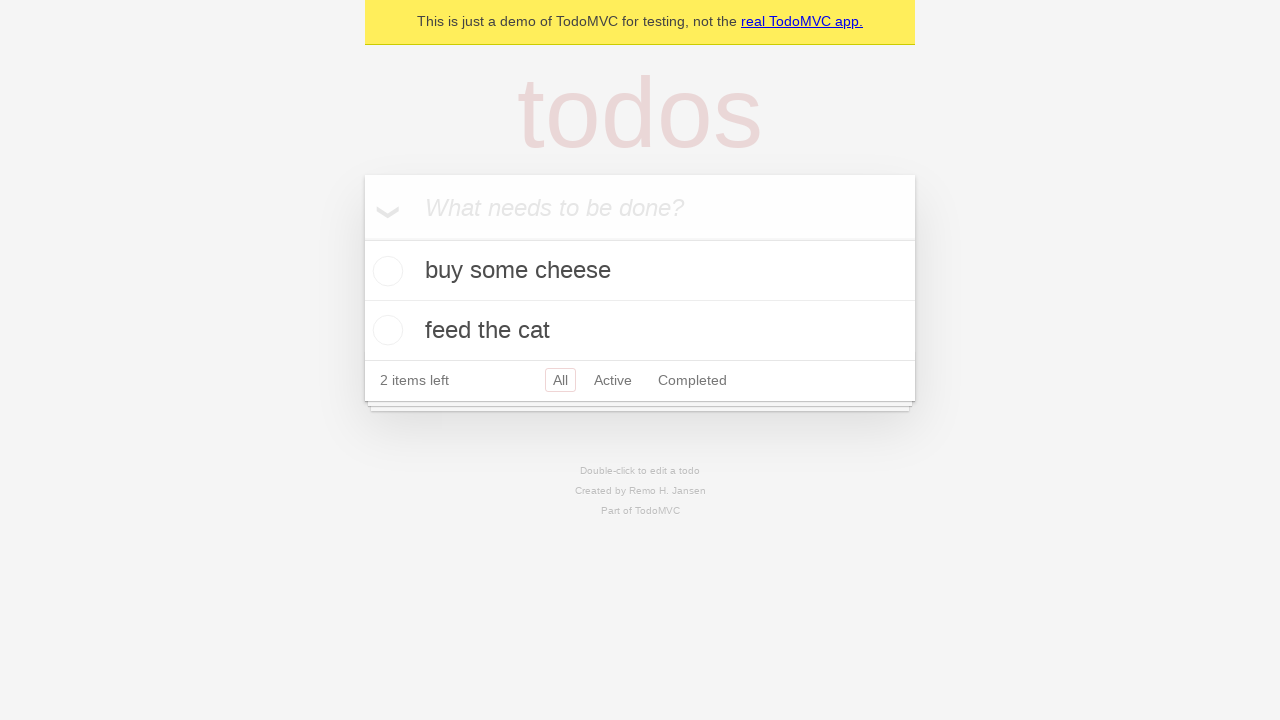

Filled todo input with 'book a doctors appointment' on internal:attr=[placeholder="What needs to be done?"i]
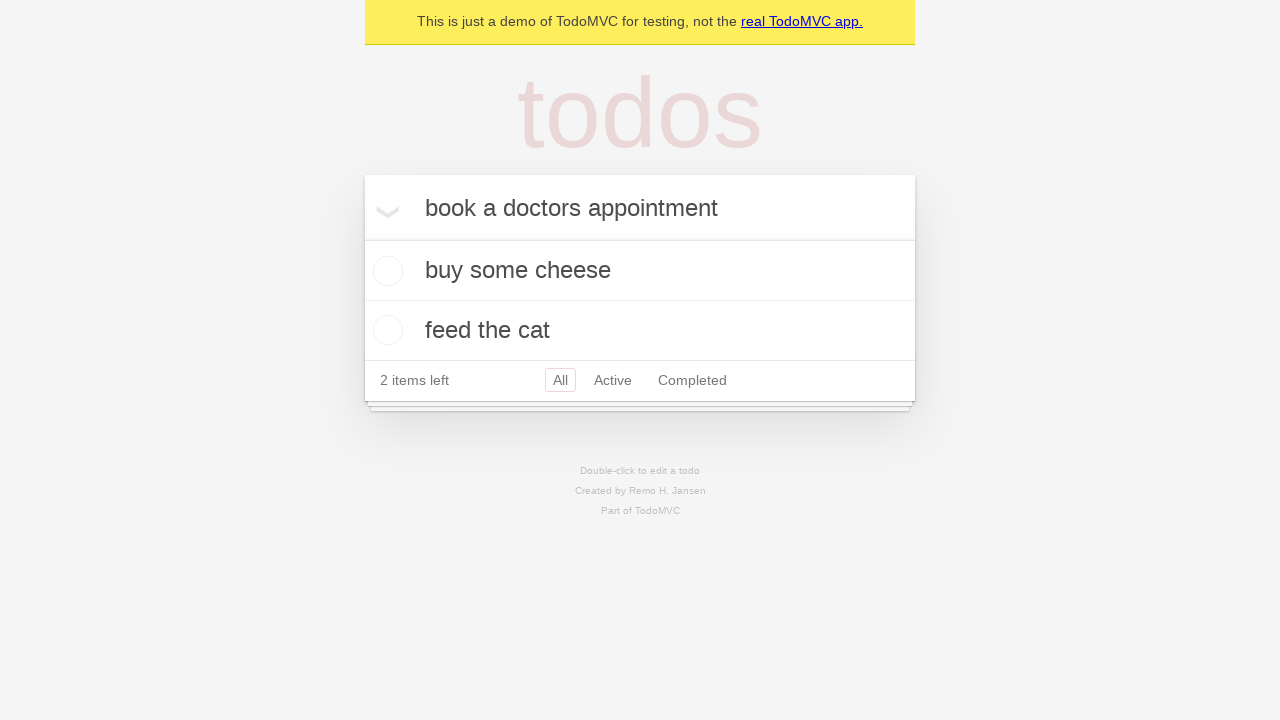

Pressed Enter to add todo item 'book a doctors appointment' on internal:attr=[placeholder="What needs to be done?"i]
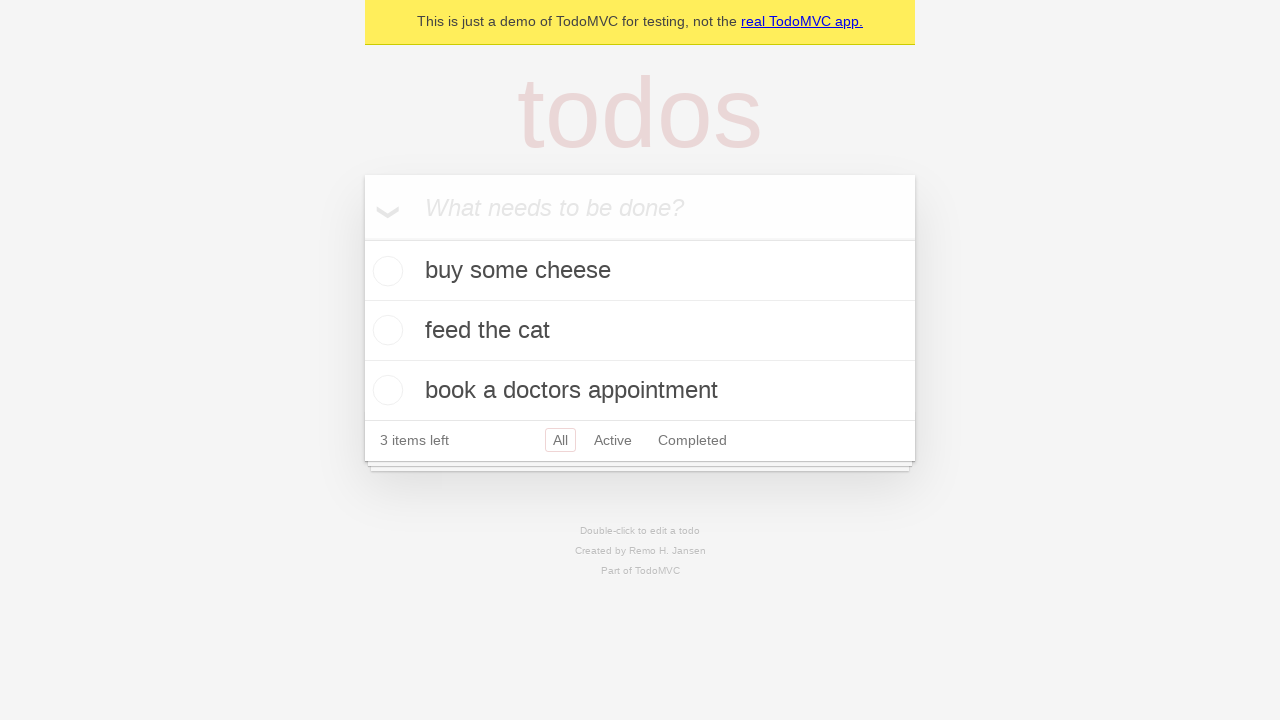

Checked the first todo item as completed at (385, 271) on .todo-list li .toggle >> nth=0
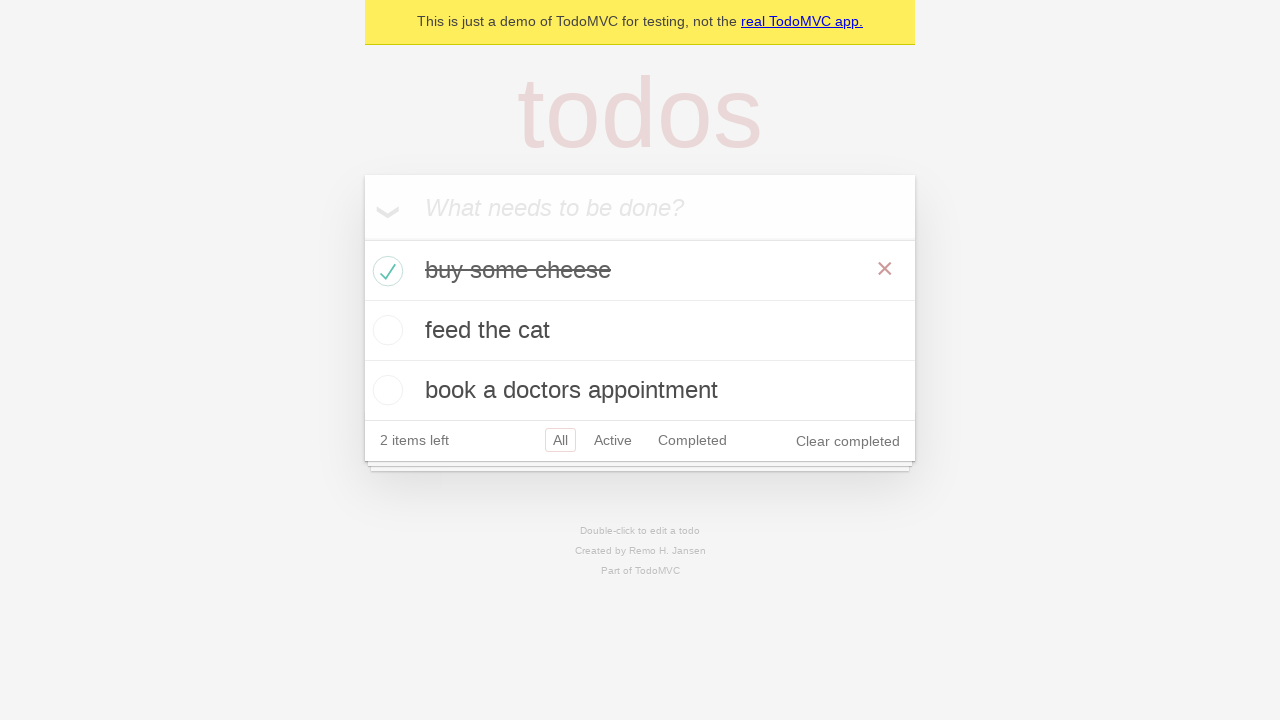

Clear completed button is now visible after marking item as complete
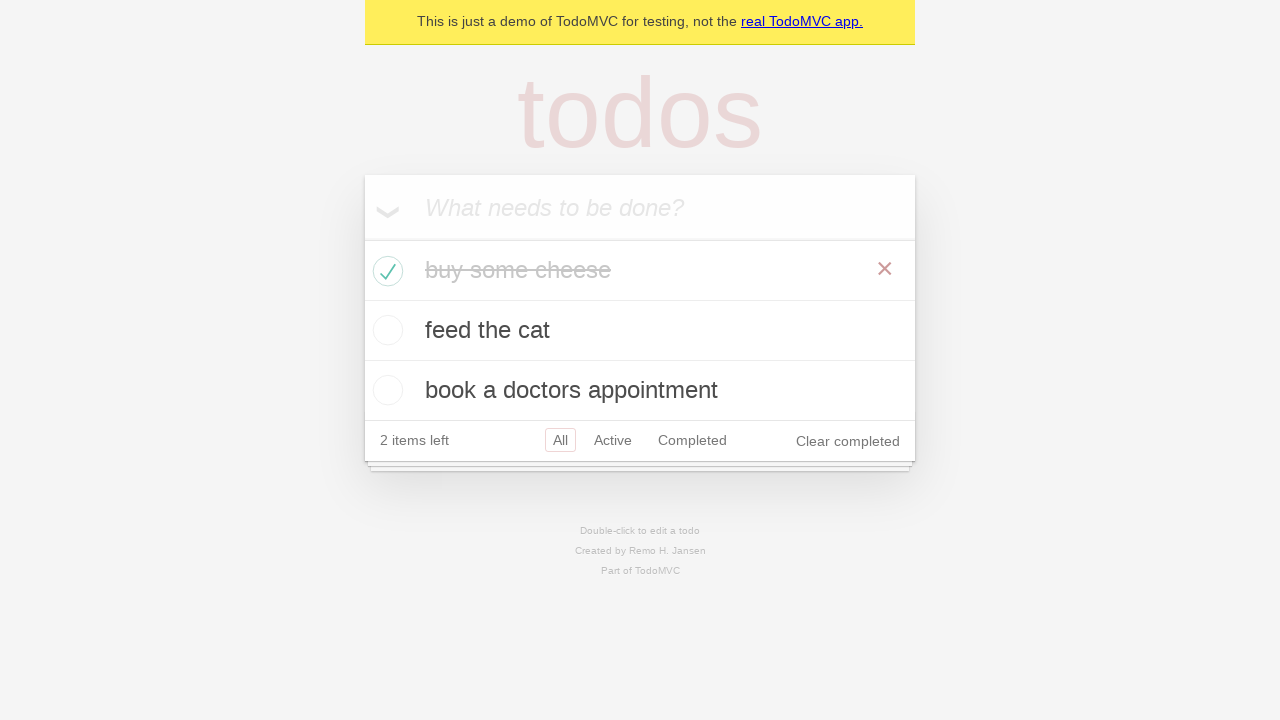

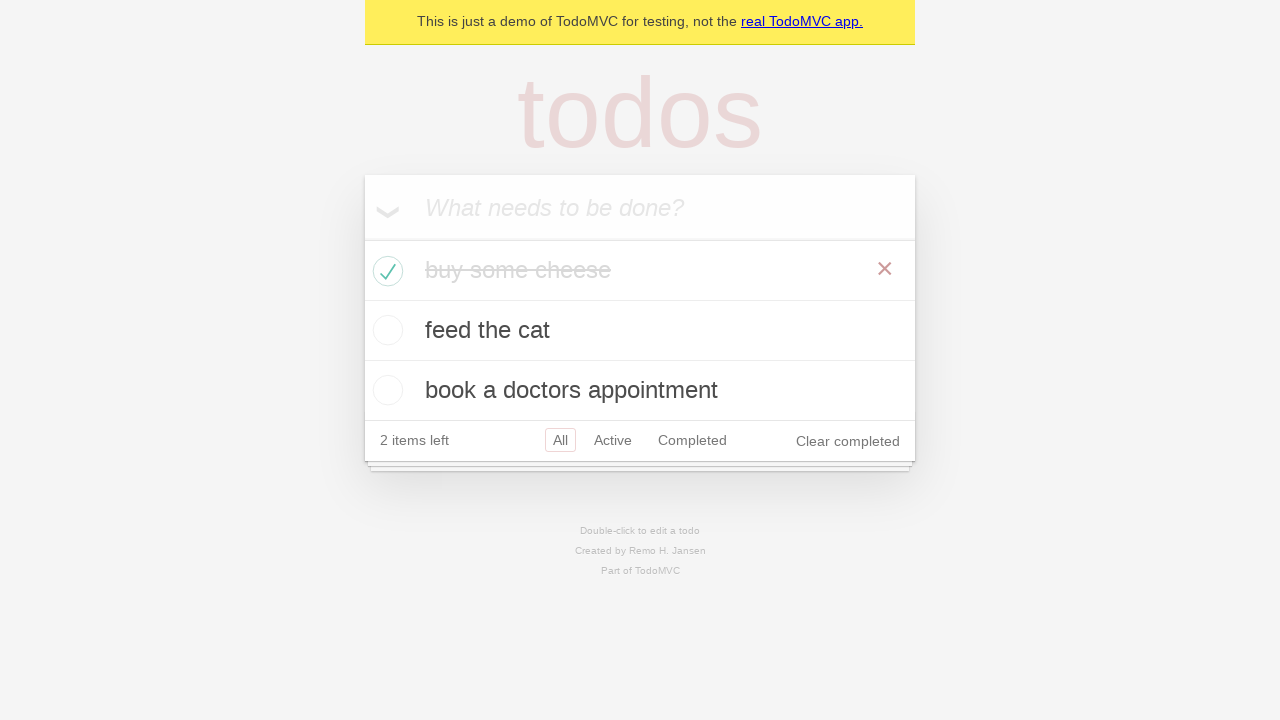